Tests login form security by attempting SQL injection through the username field

Starting URL: https://parabank.parasoft.com/parabank/index.htm?ConnType=JDBC

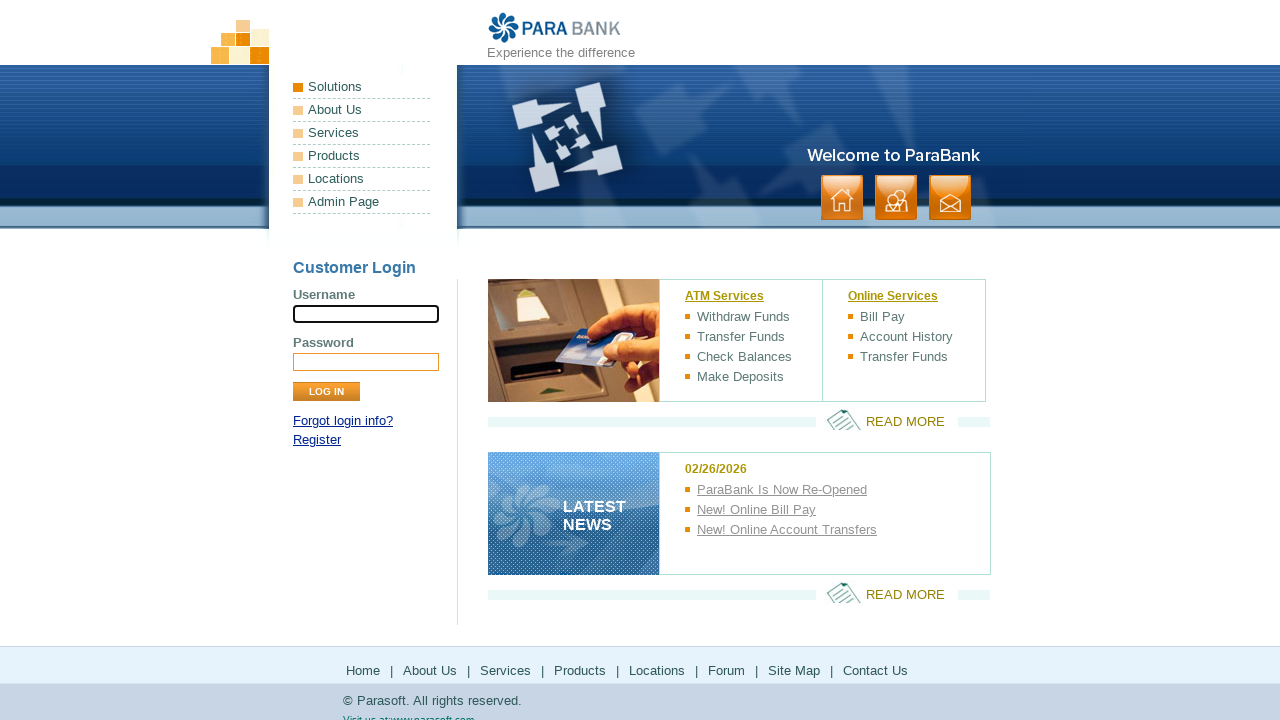

Filled username field with SQL injection payload: '; DROP TABLE users; -- on input[name='username']
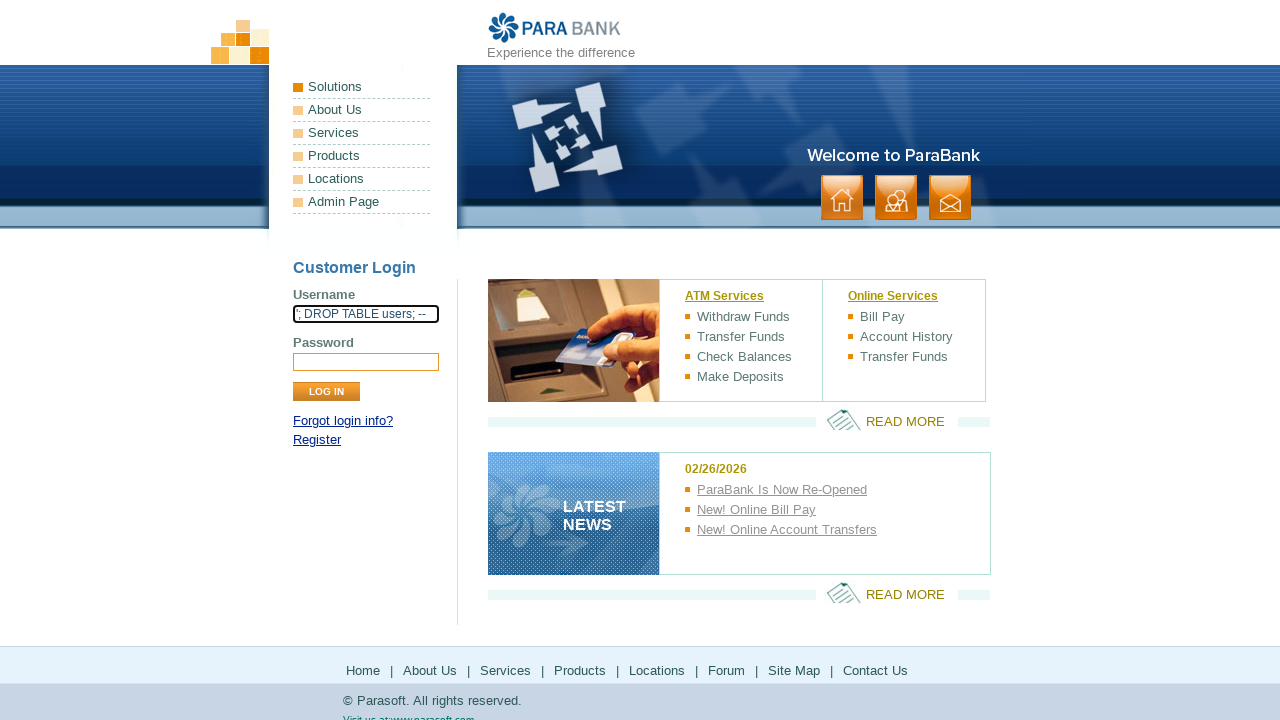

Filled password field with 'demo' on input[name='password']
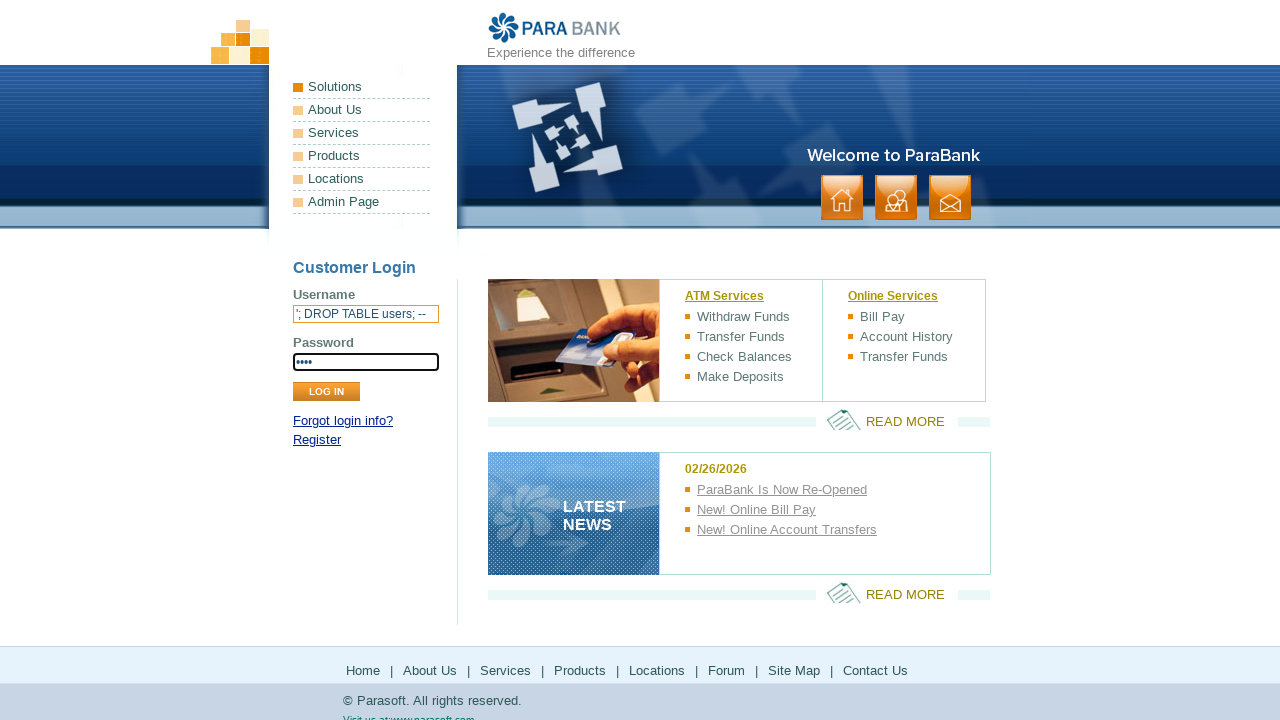

Clicked Log In button at (326, 392) on input[value='Log In']
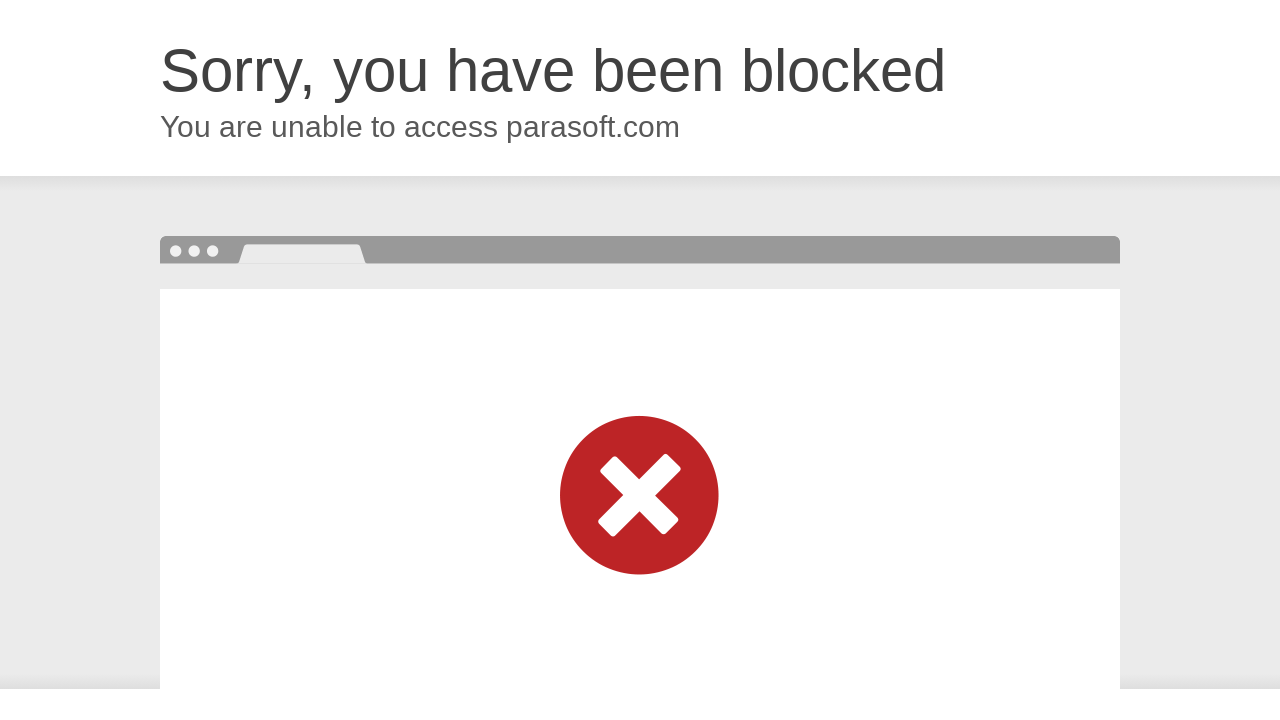

Log Out link did not appear - SQL injection attack was properly blocked (expected)
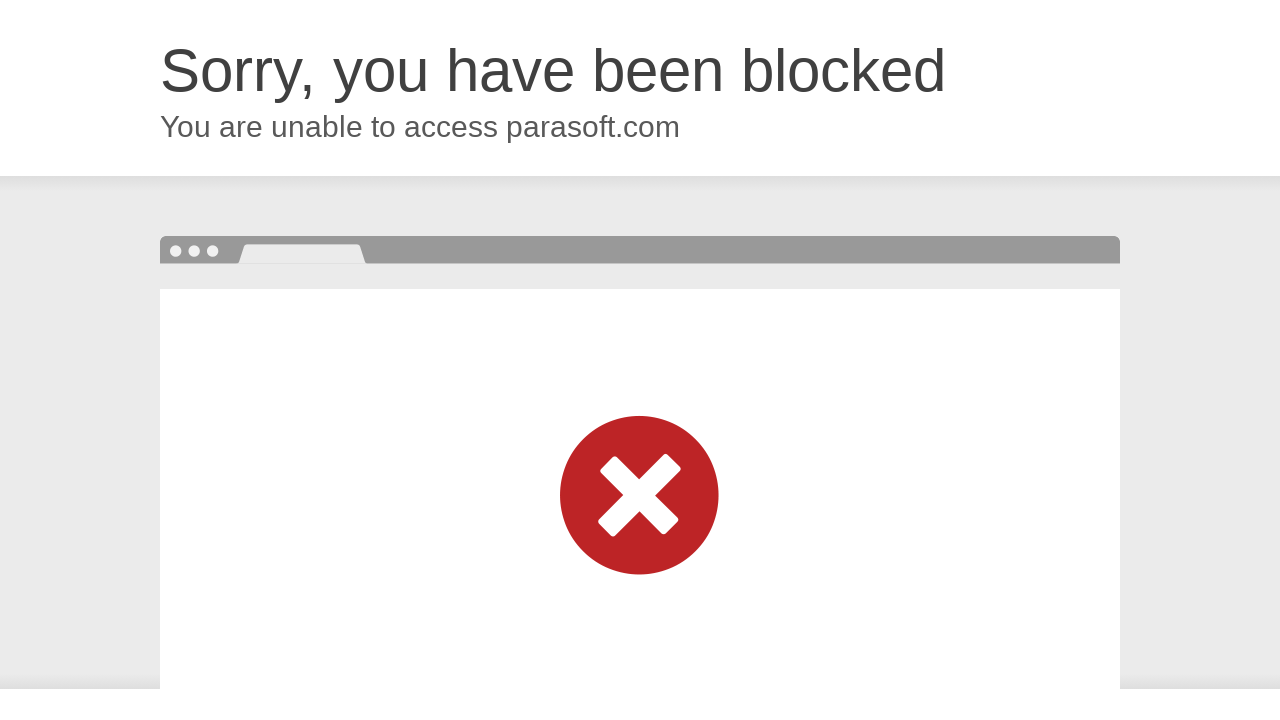

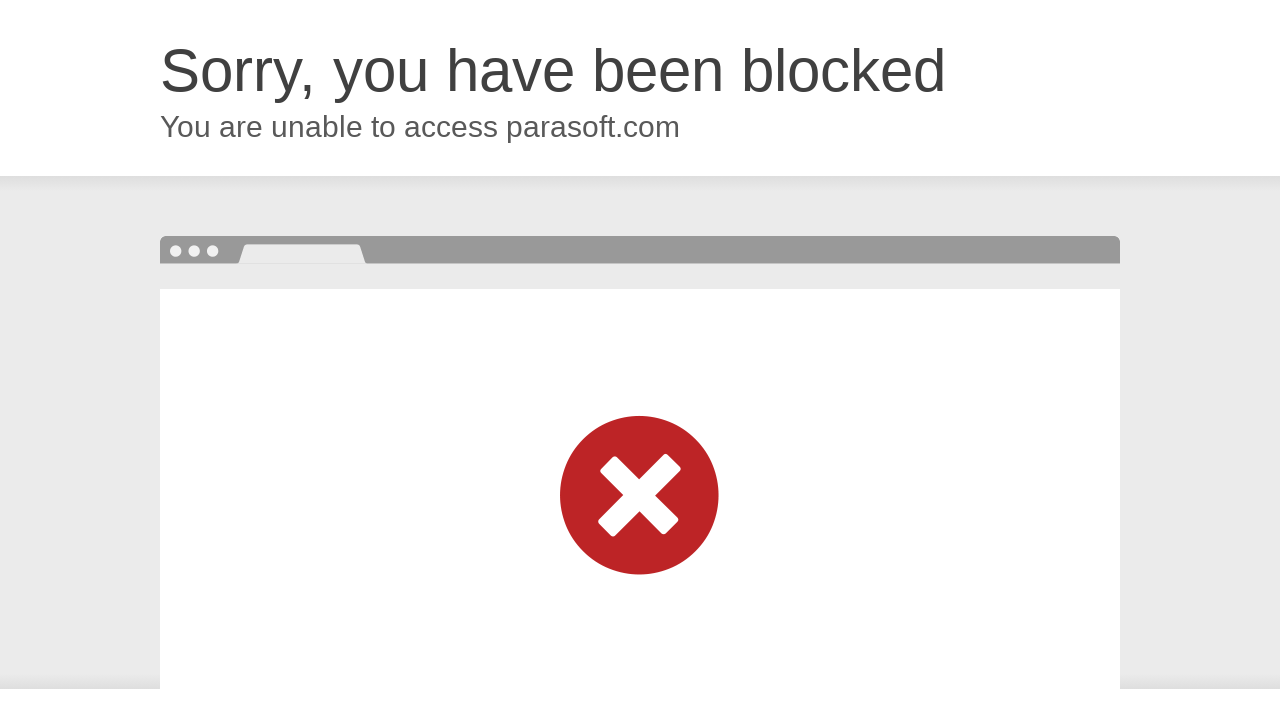